Tests JavaScript alert and confirm dialog handling by clicking buttons that trigger alerts, accepting the first alert, and dismissing the confirm dialog

Starting URL: https://artoftesting.com/samplesiteforselenium

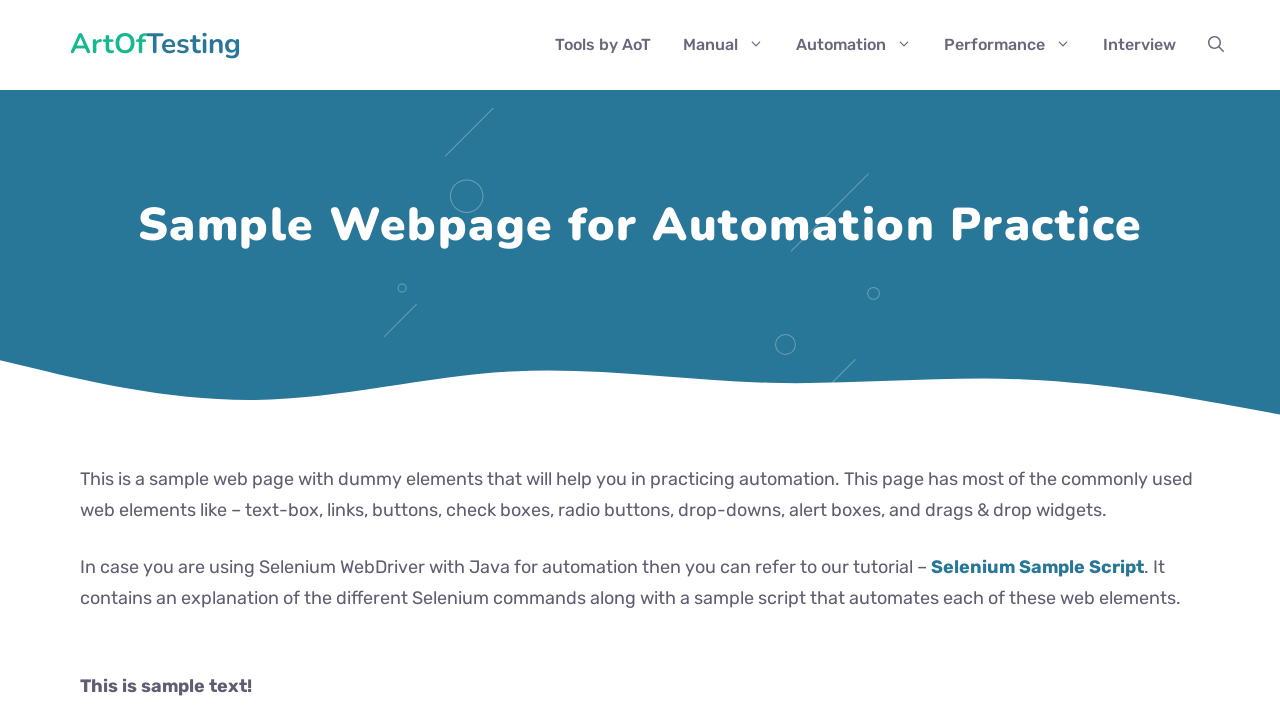

Clicked alert button to trigger basic alert at (180, 361) on xpath=//*[@id='AlertBox']/button
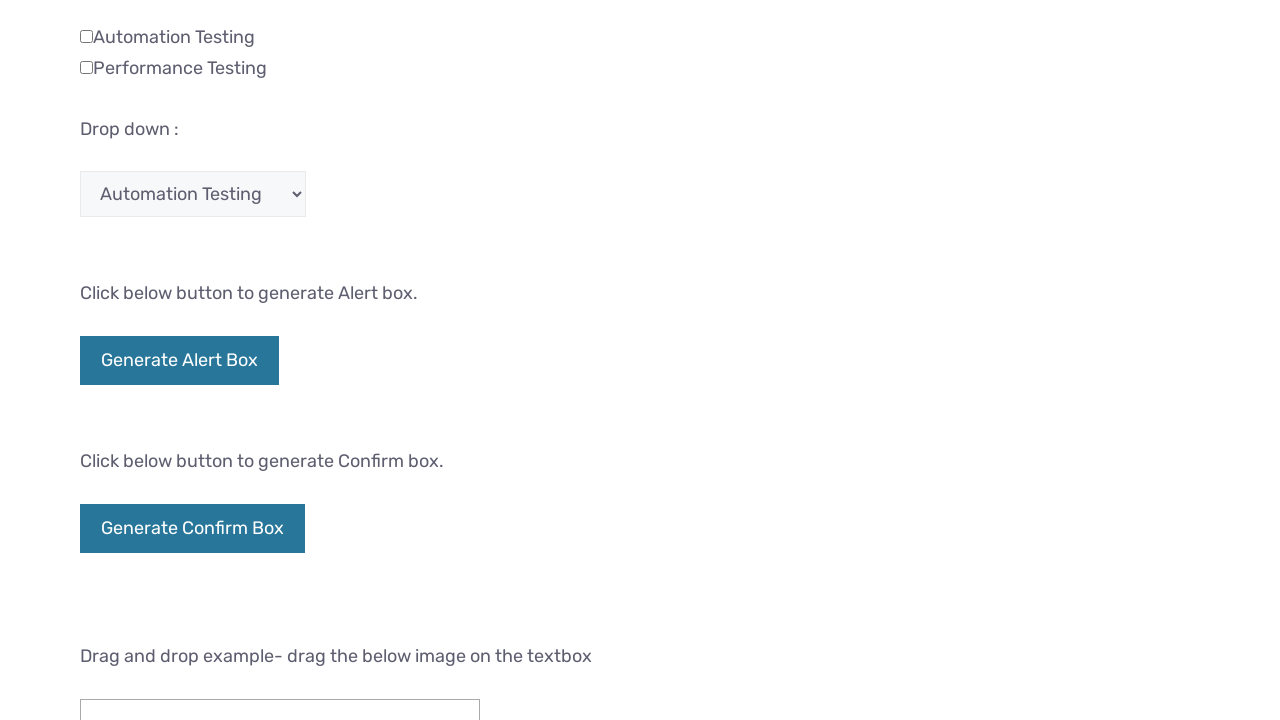

Set up dialog handler to accept alerts
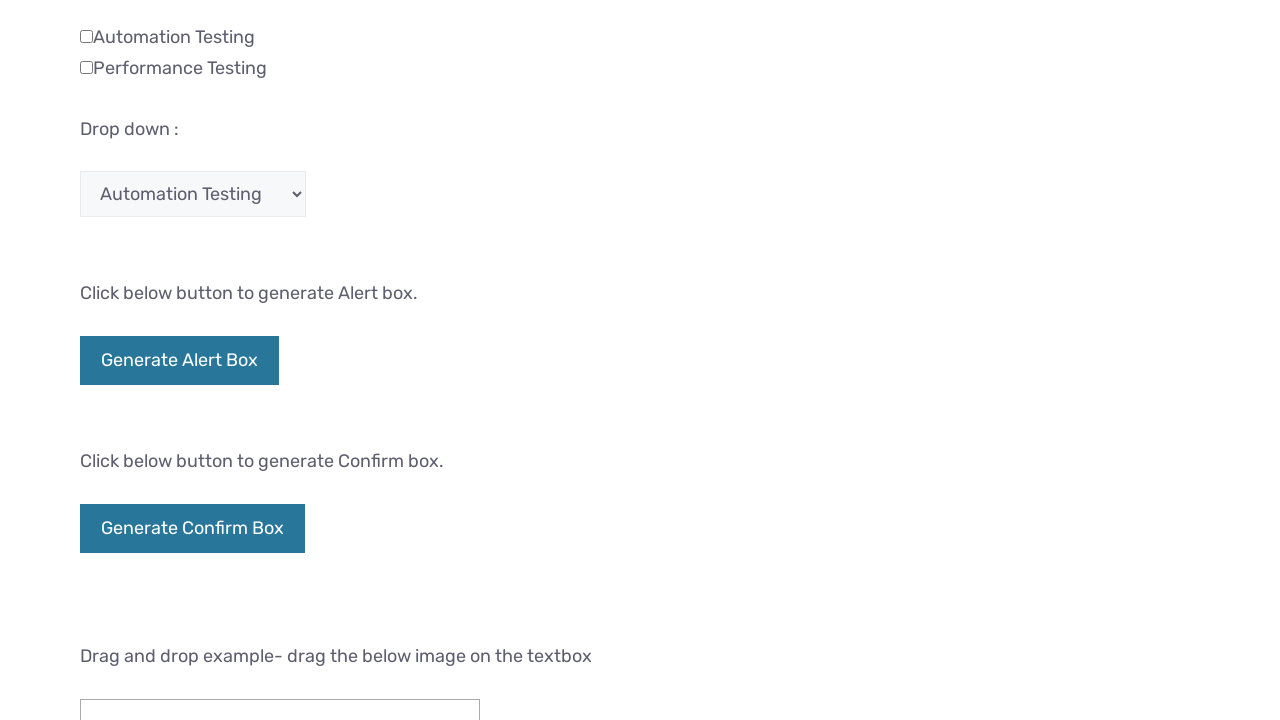

Waited 500ms for alert to be processed
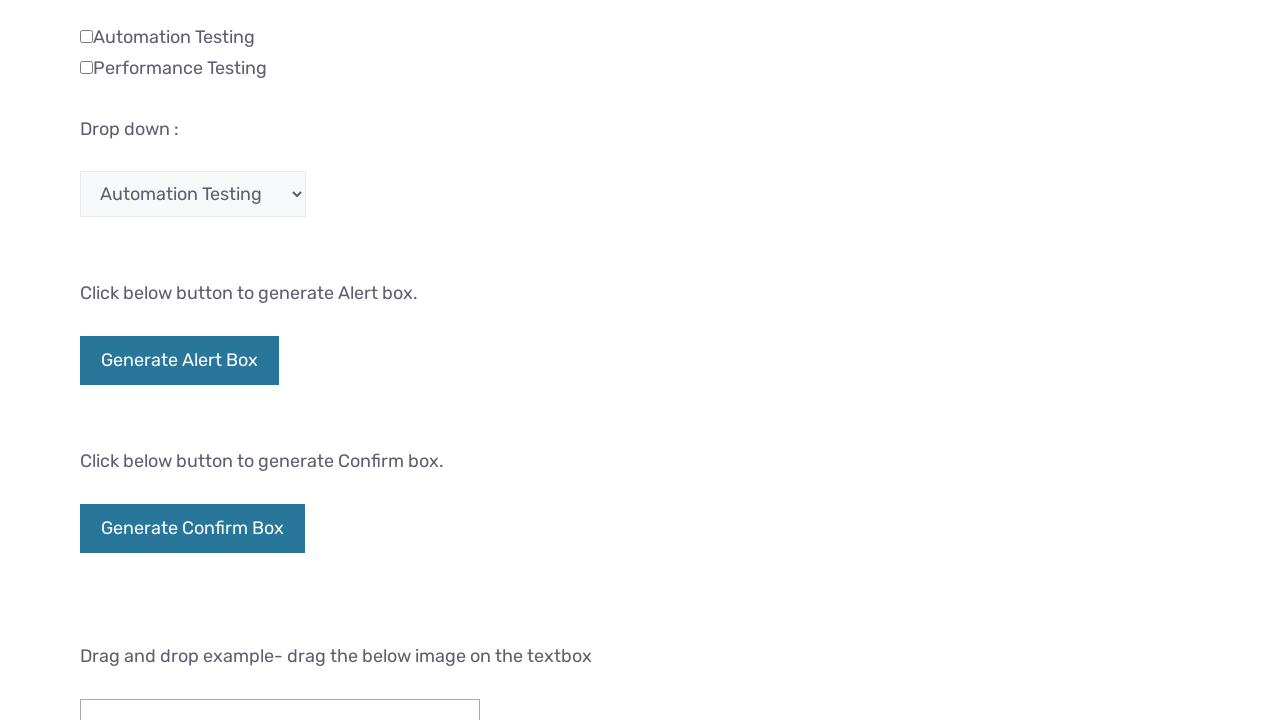

Clicked confirm button to trigger confirm dialog at (192, 528) on xpath=//*[@id='ConfirmBox']/button
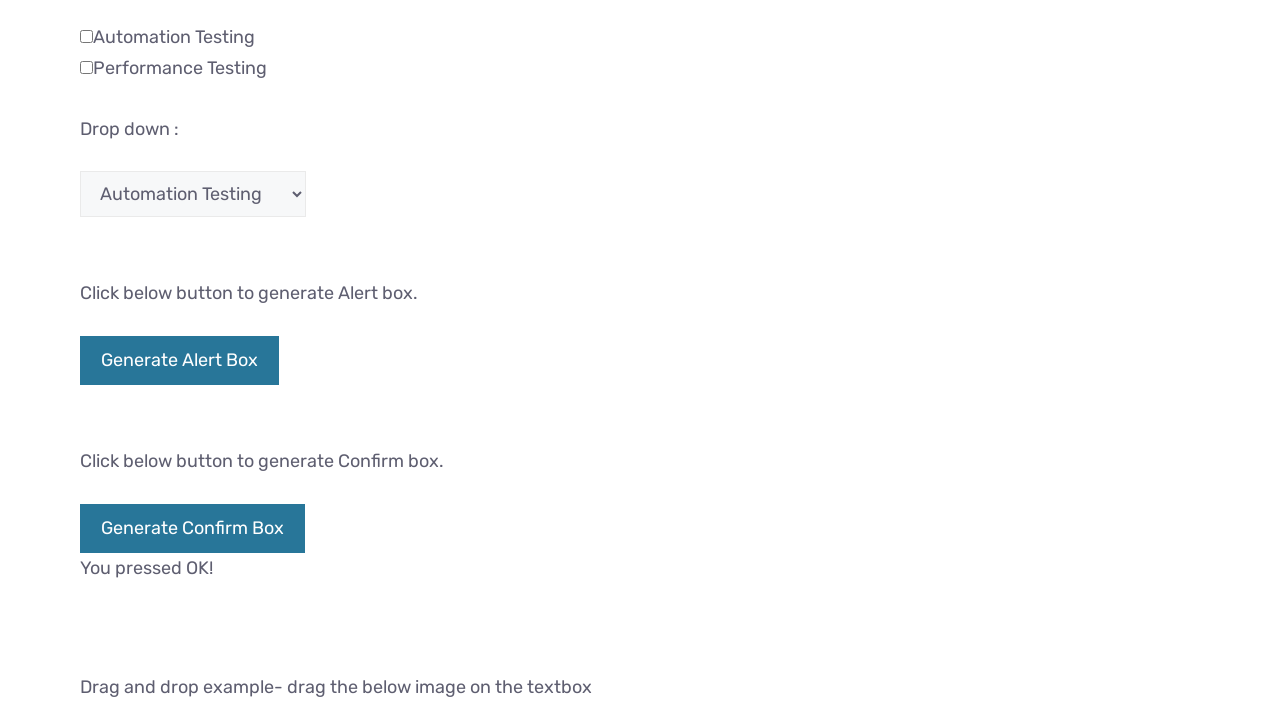

Set up dialog handler to dismiss confirm dialogs
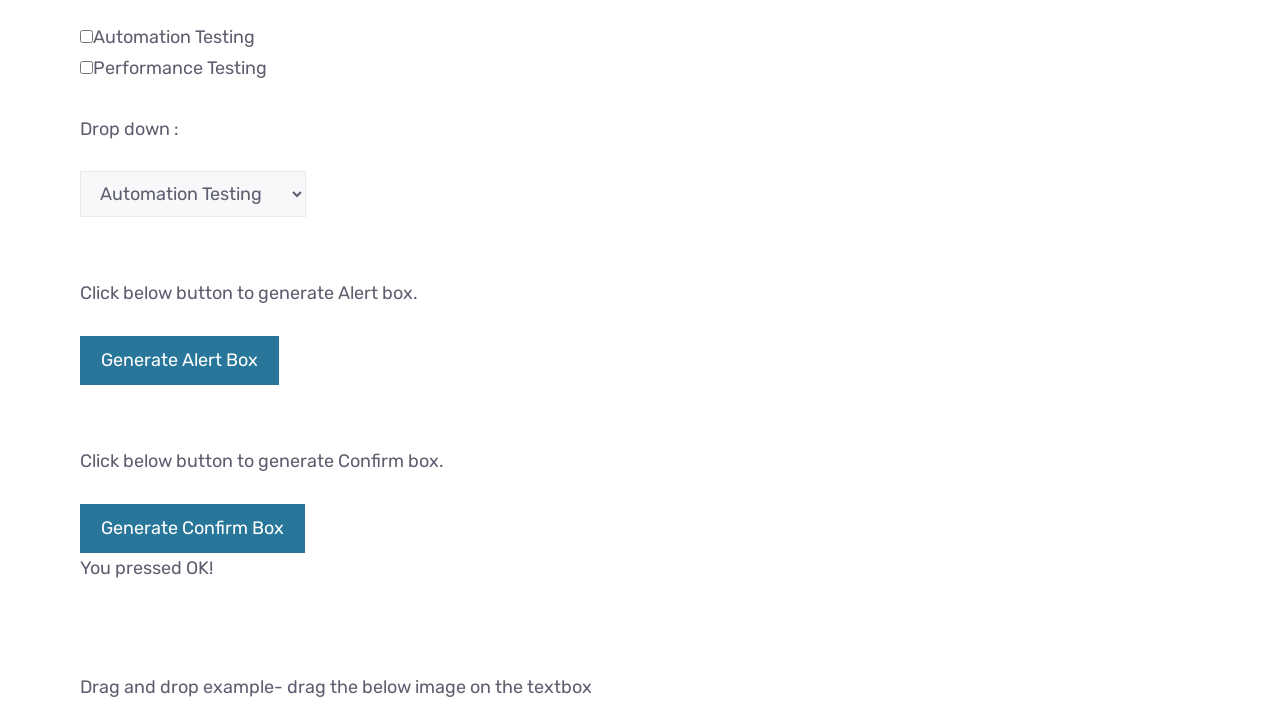

Waited 500ms for confirm dialog to be processed
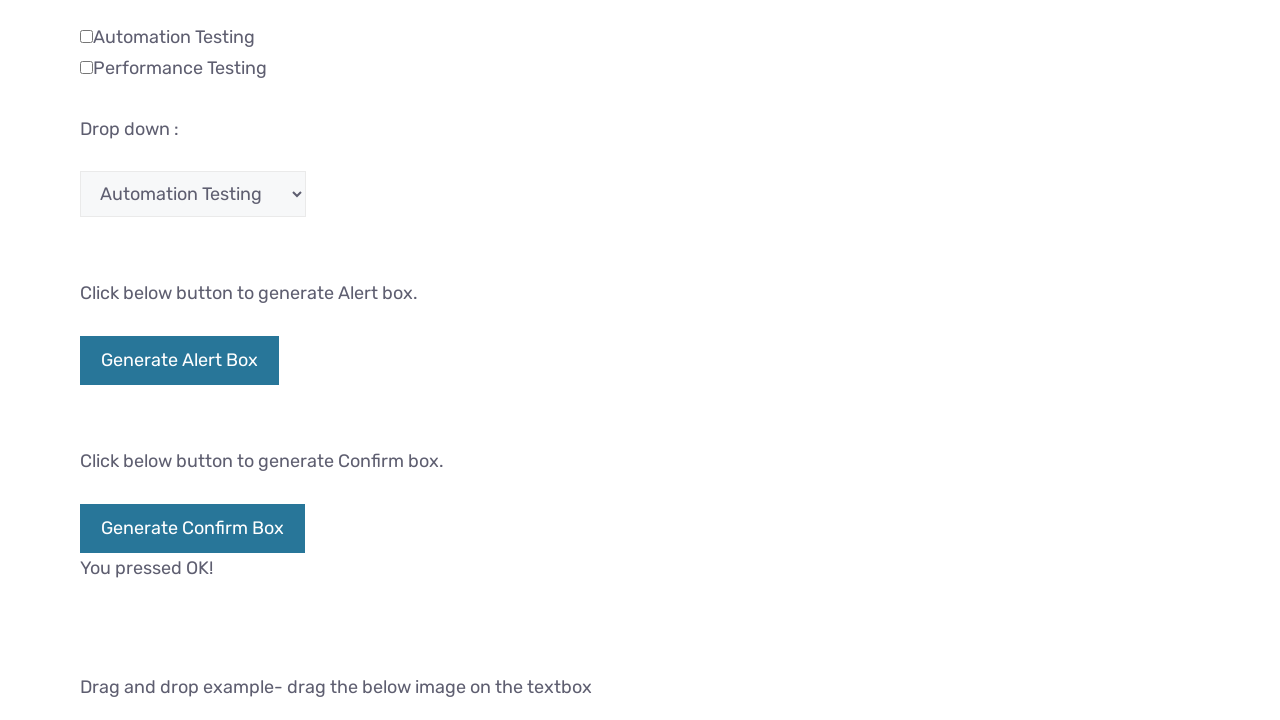

Verified result text element is displayed
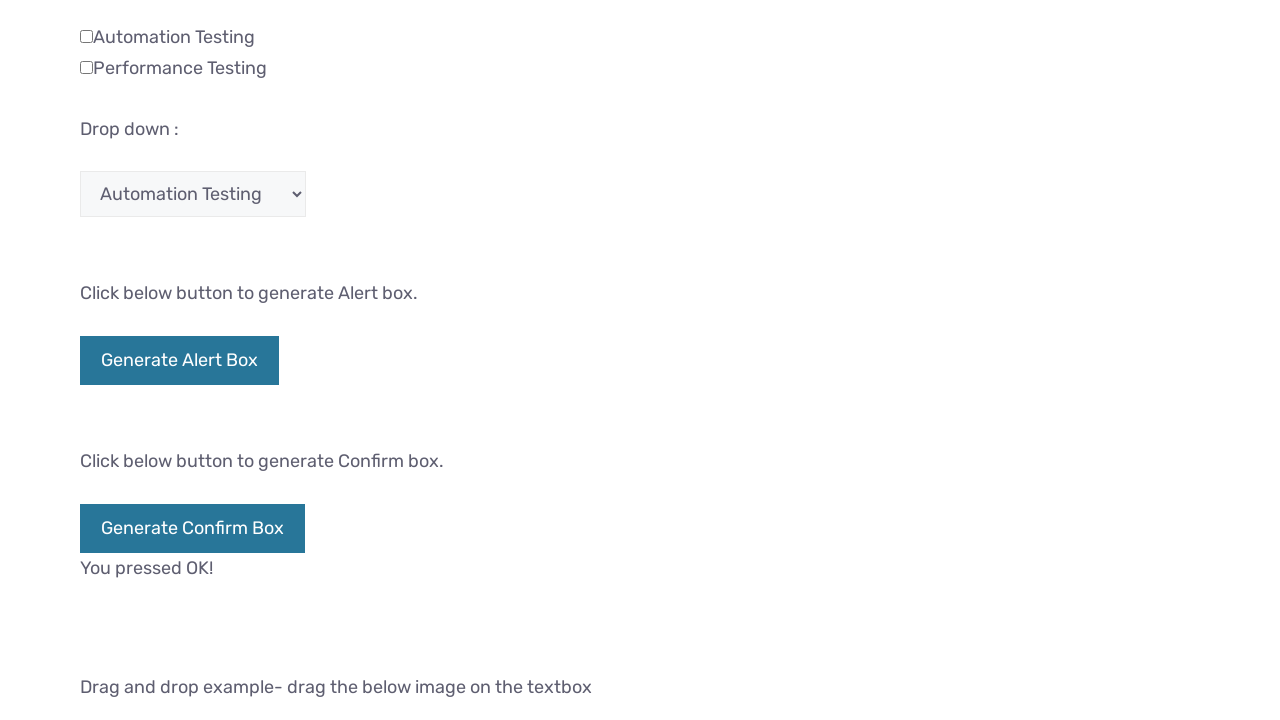

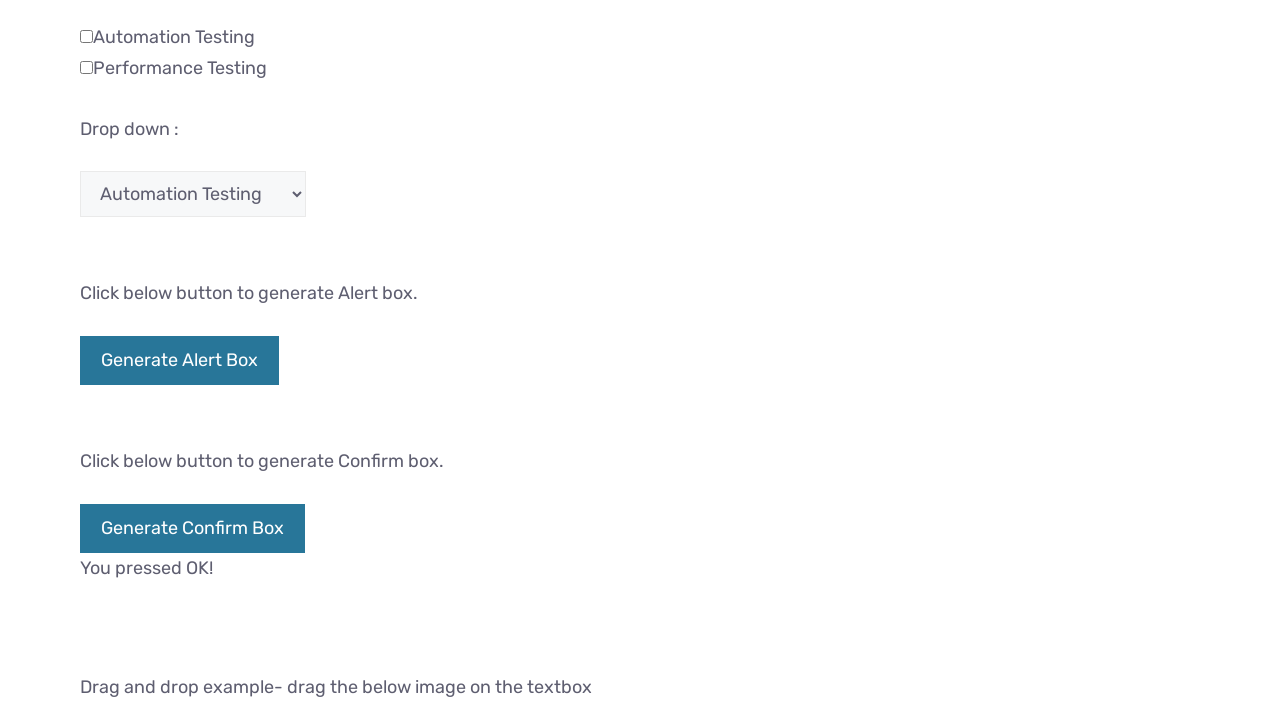